Tests adding a random item to cart, applying a promo code, then removing the item from cart and verifying cart is empty

Starting URL: http://pizzeria.skillbox.cc/

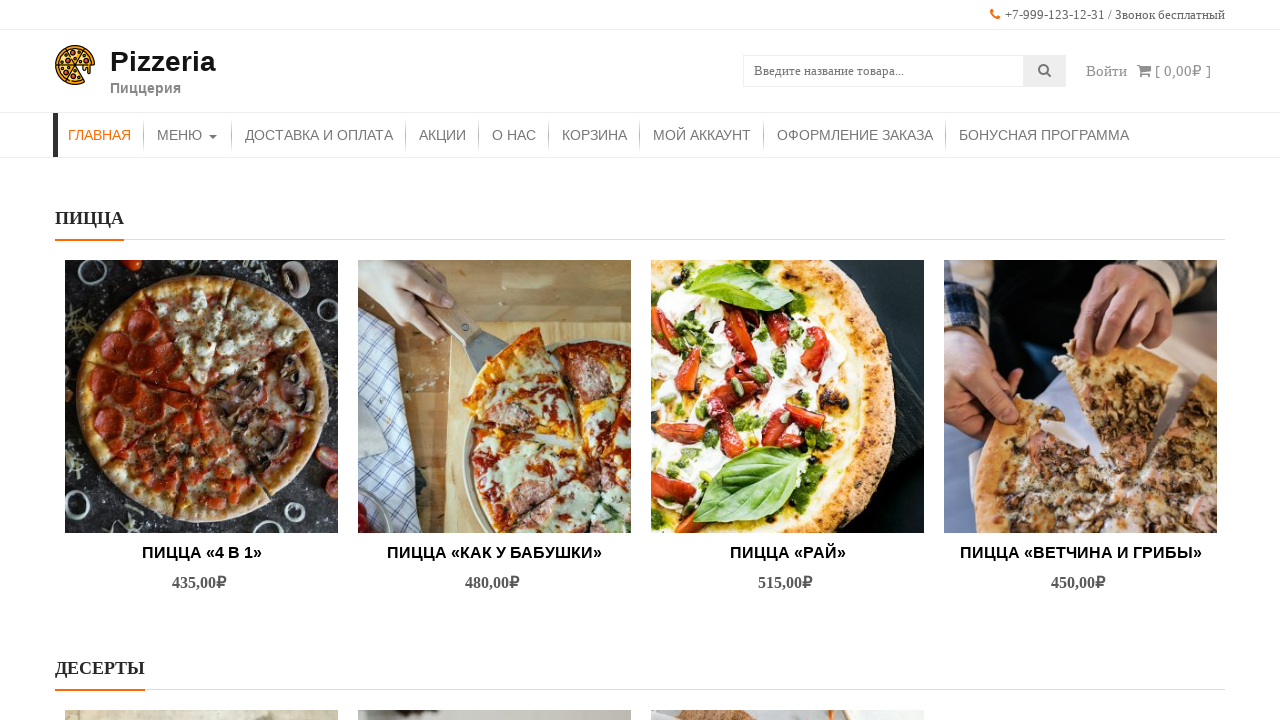

Navigated to menu page
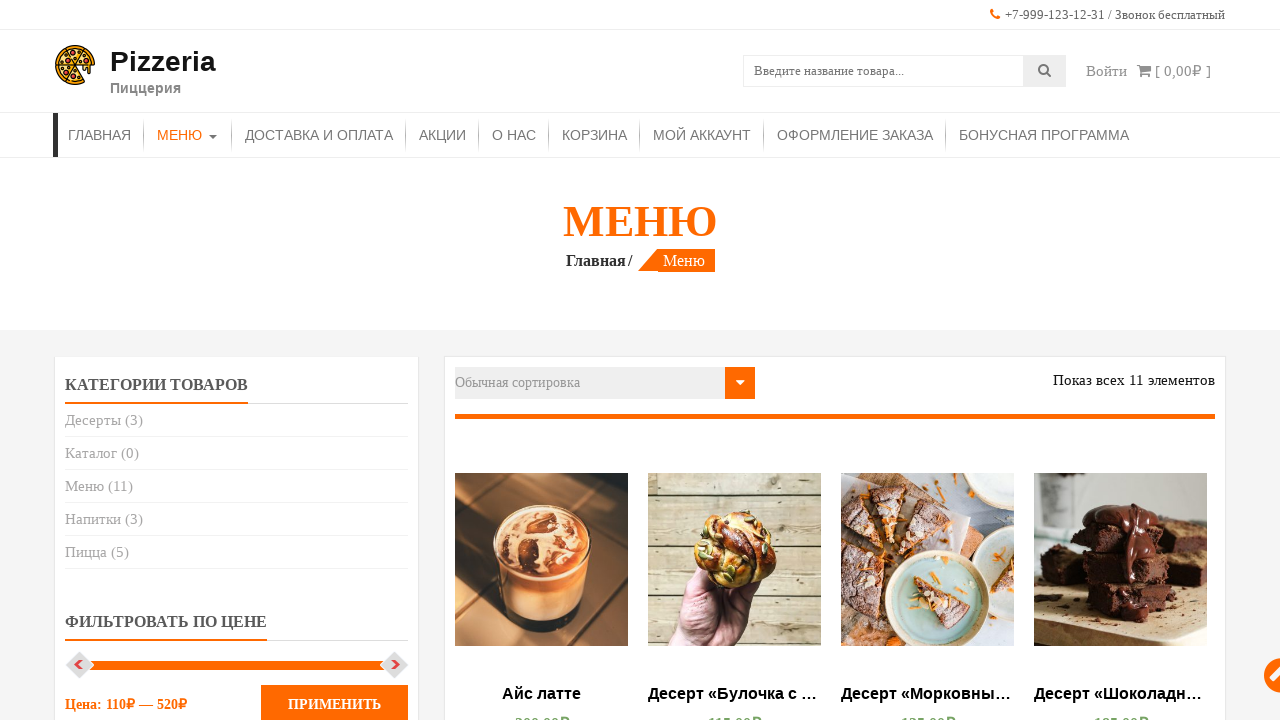

Located all products on menu page
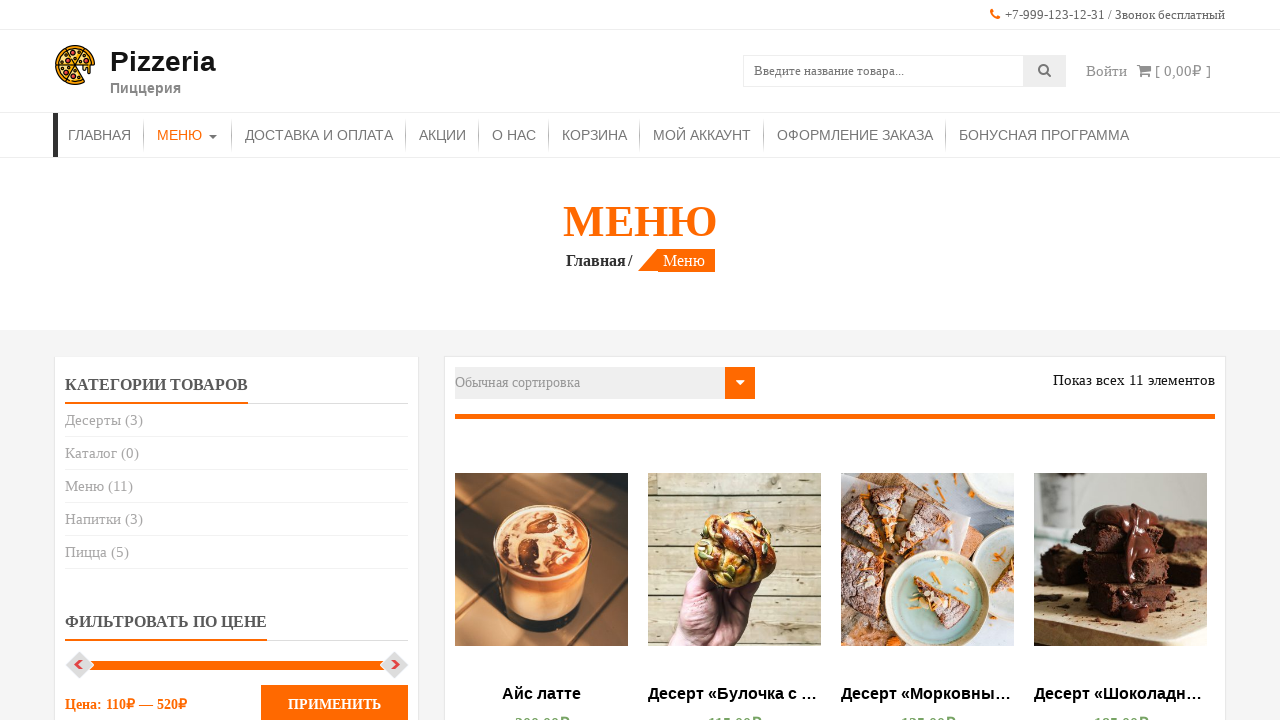

Selected a random product
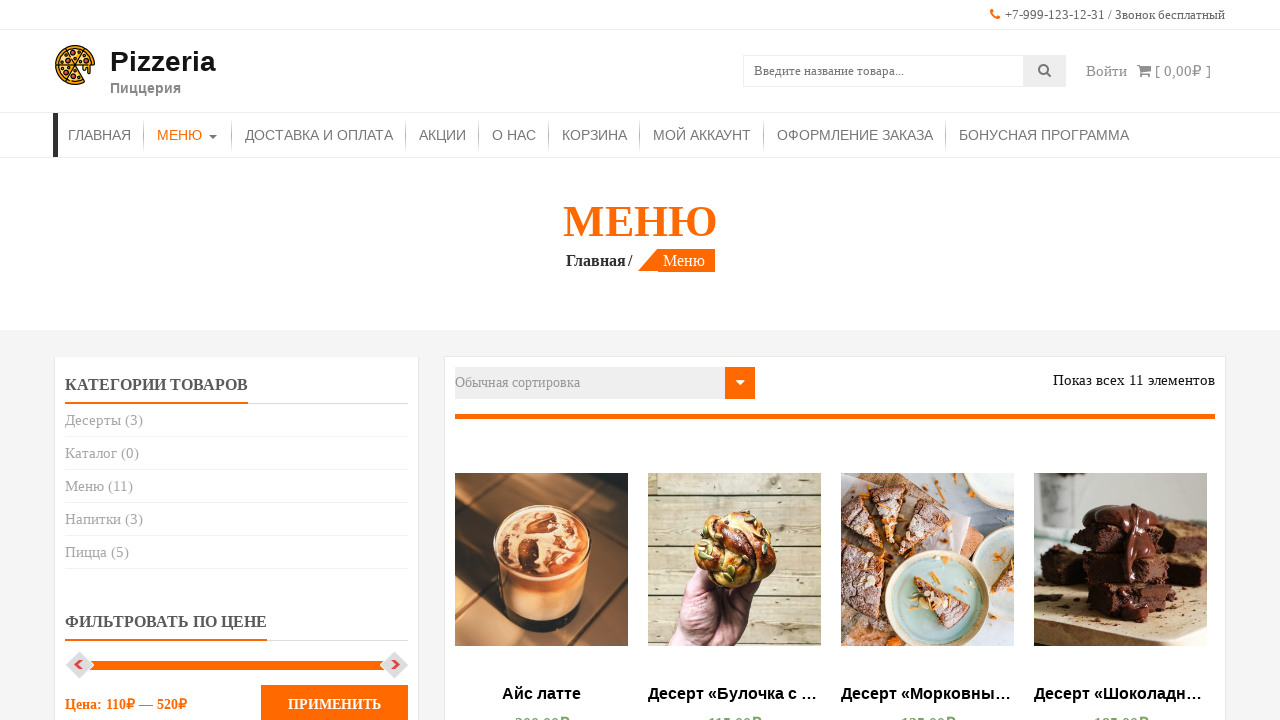

Clicked add to cart button for random product at (542, 360) on .product >> nth=4 >> .add_to_cart_button
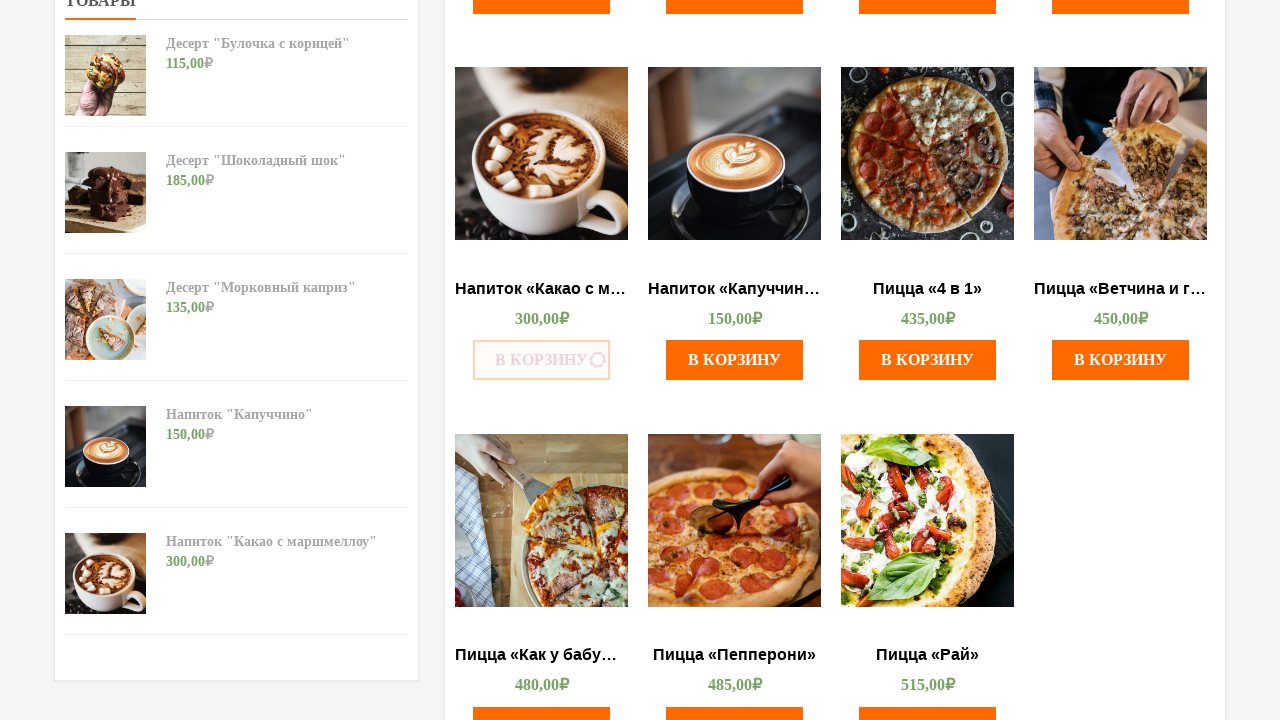

Navigated to cart page
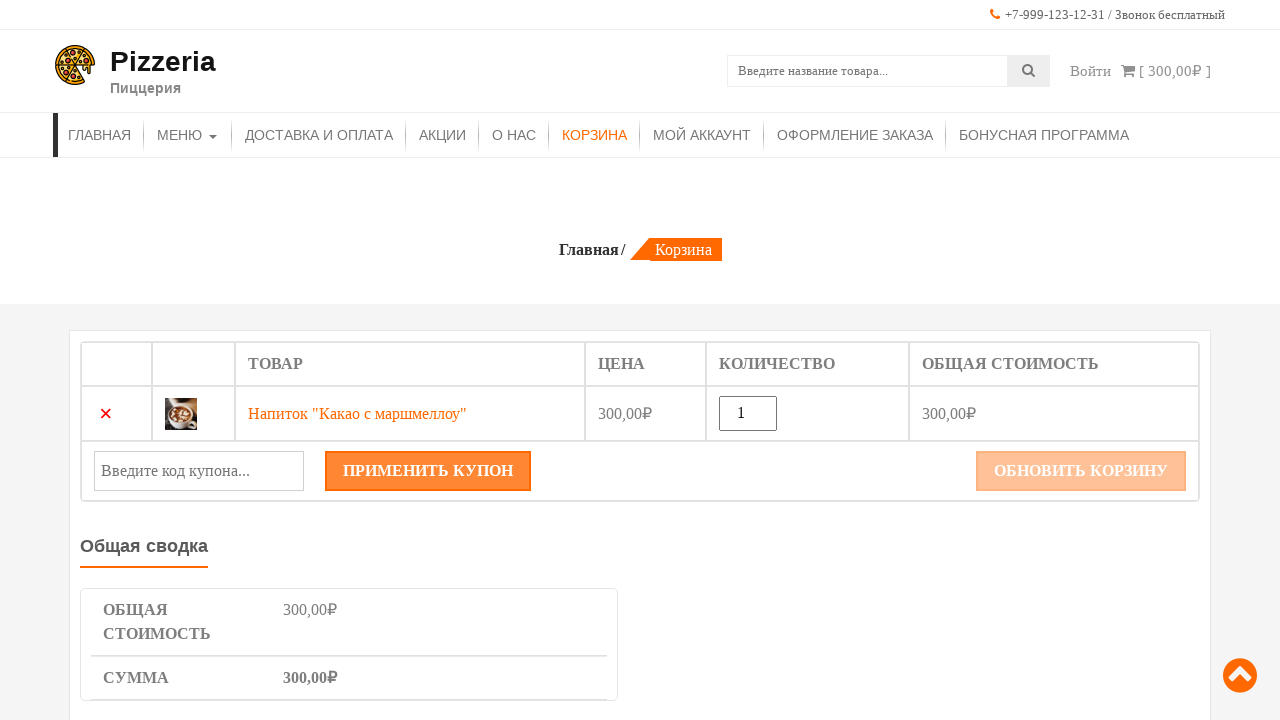

Filled promo code field with 'DC120' on #coupon_code
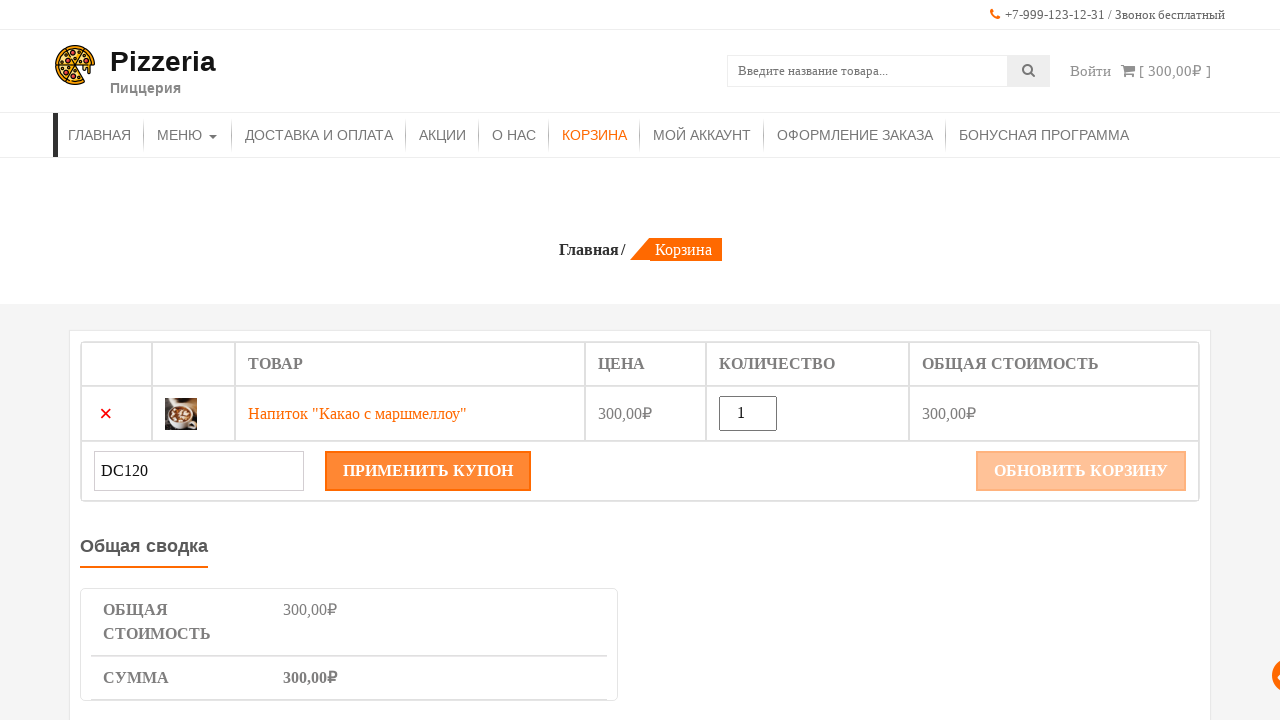

Clicked apply coupon button at (428, 471) on .button[name='apply_coupon']
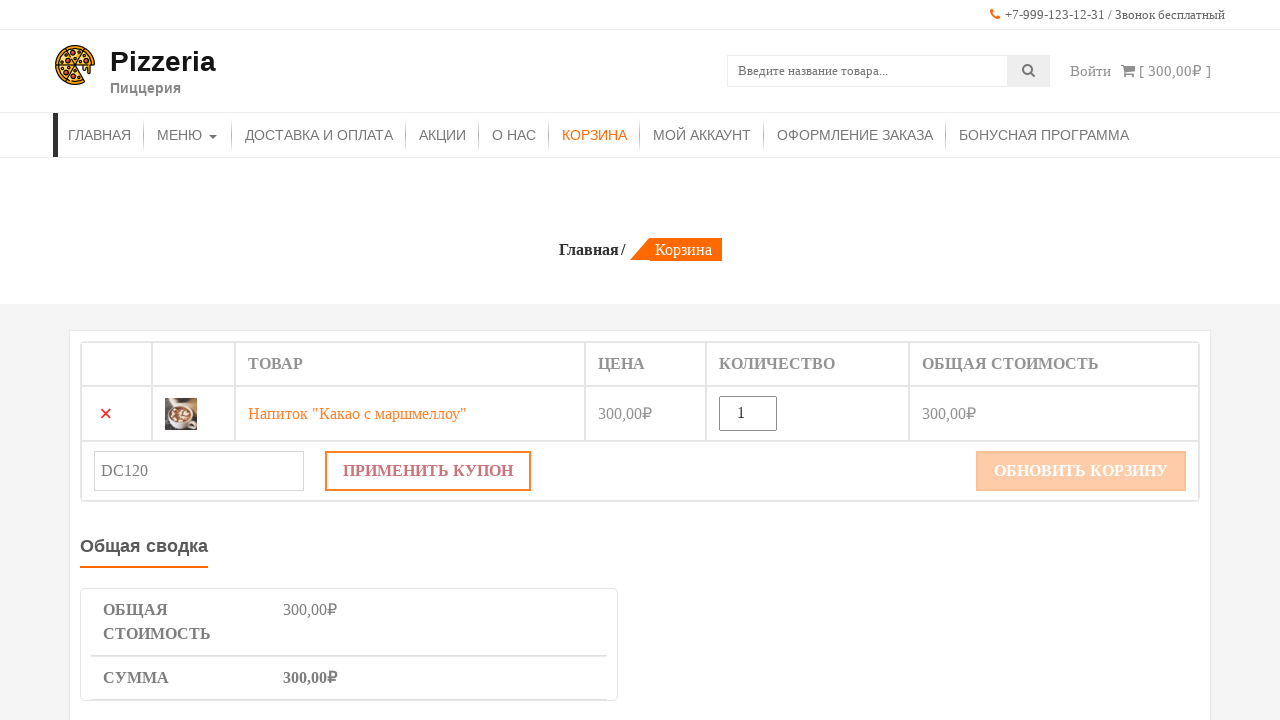

Clicked remove button to remove item from cart at (106, 511) on .remove >> nth=0
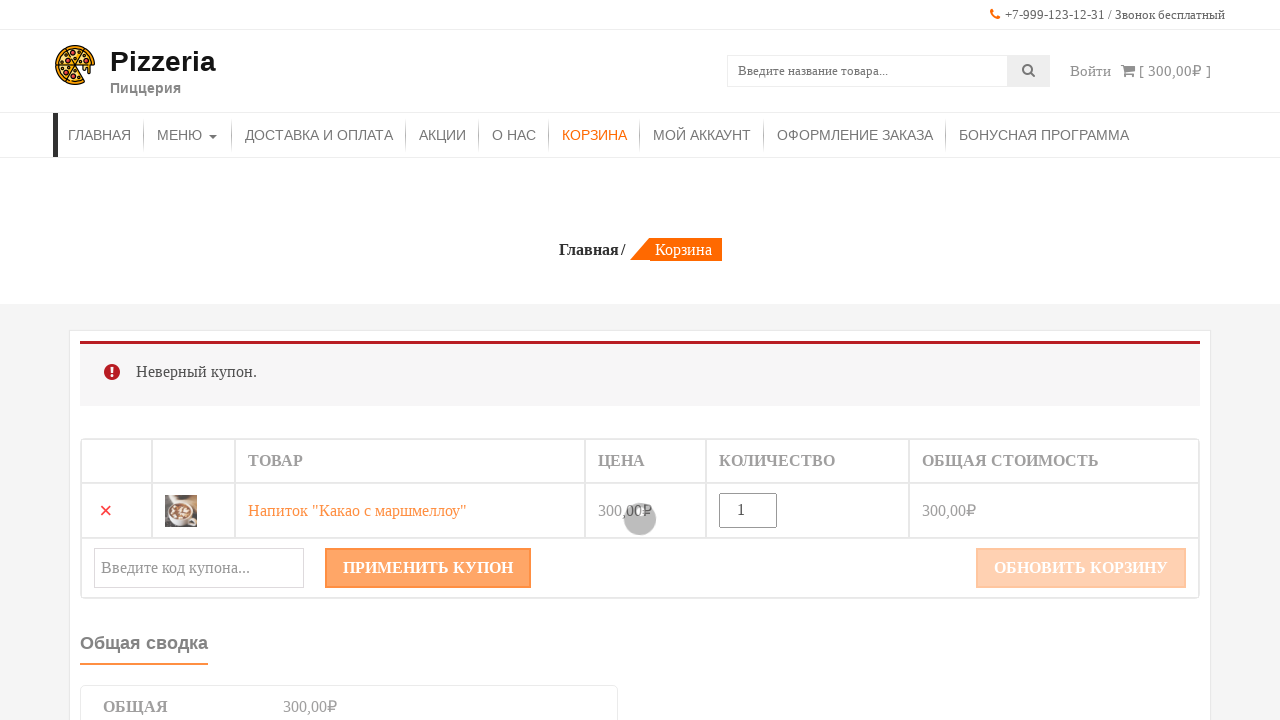

Empty cart message appeared
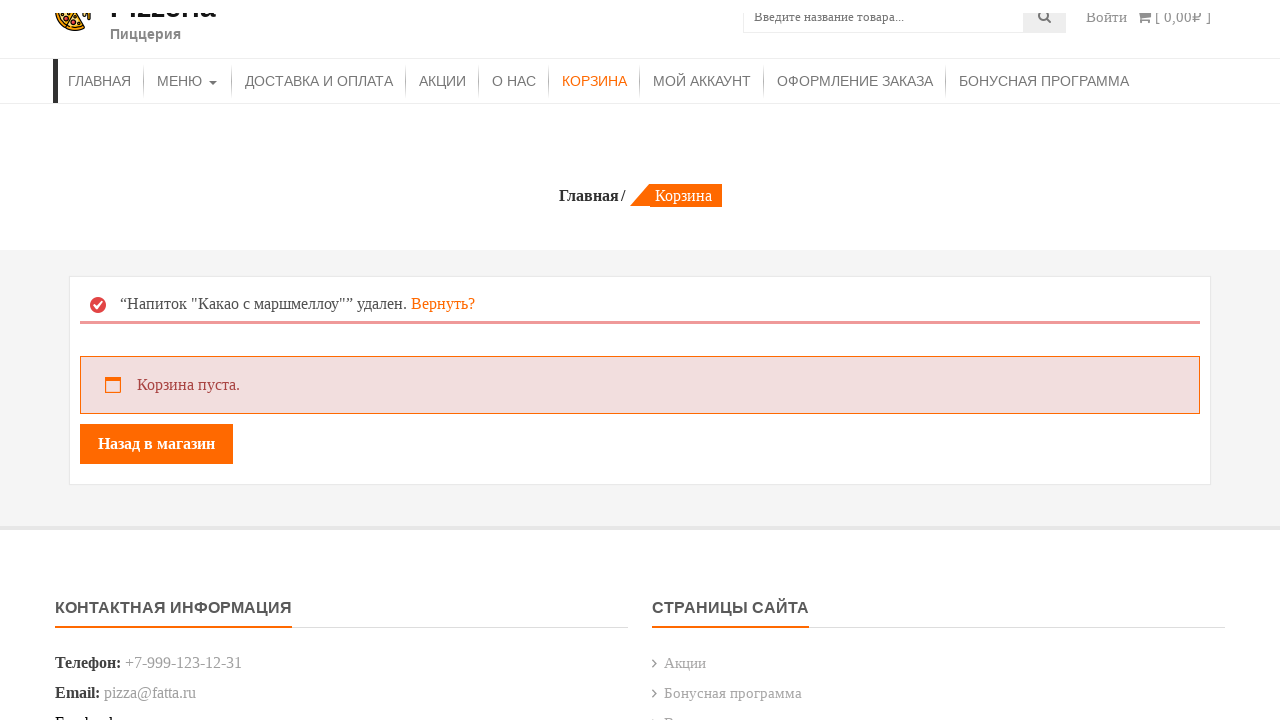

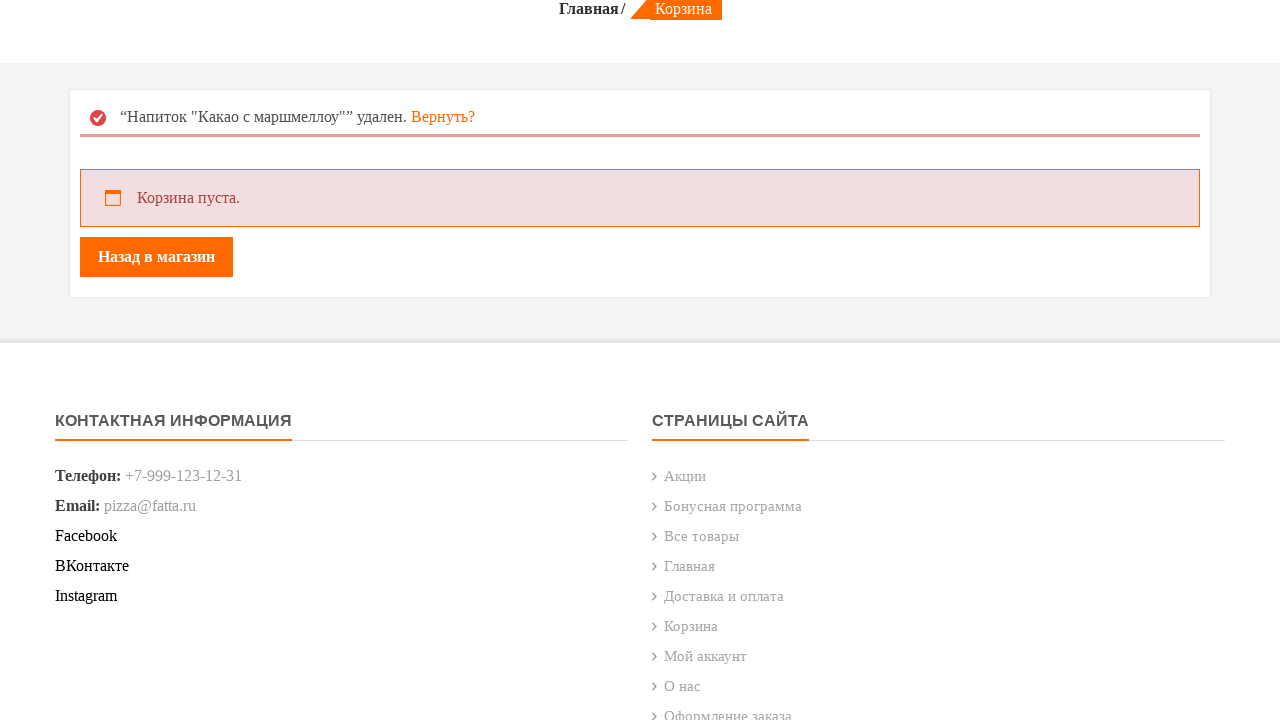